Tests that whitespaces in input values are trimmed when saved to local storage

Starting URL: https://yarqui.github.io/goit-js-hw-08/03-feedback.html

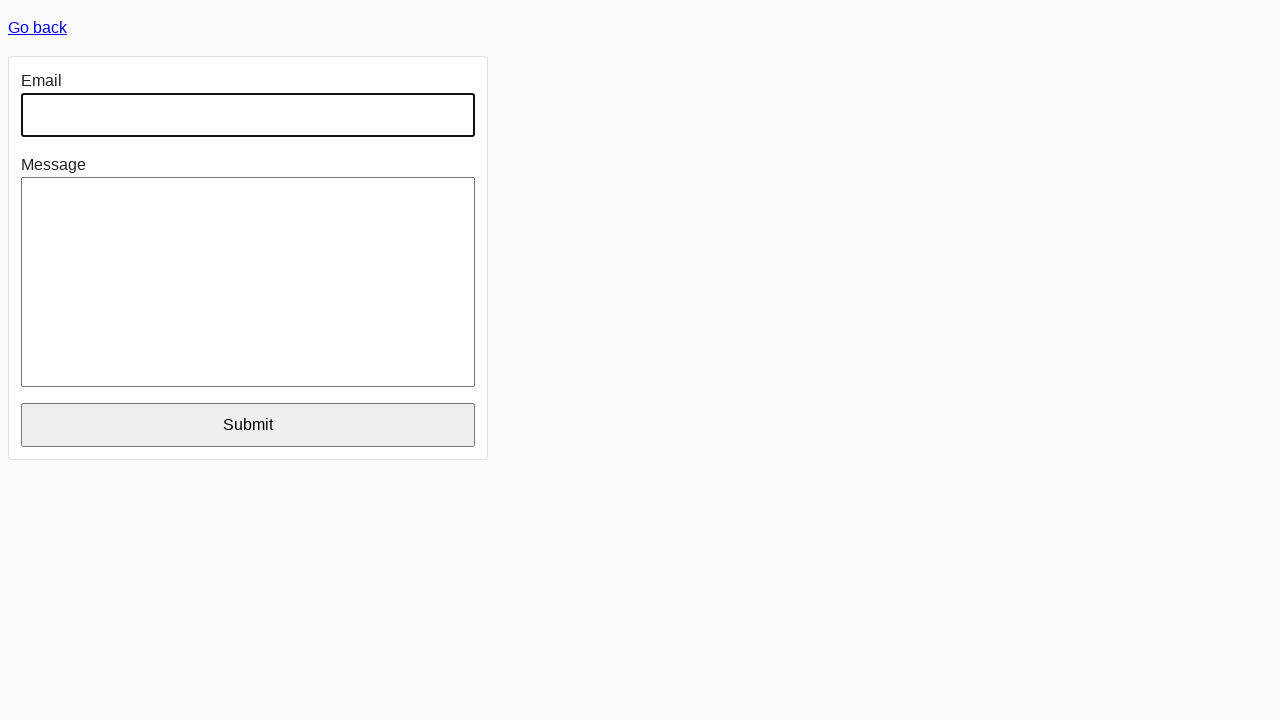

Filled email field with initial value 'y.pelykh@gmail.com' on internal:label="Email"i
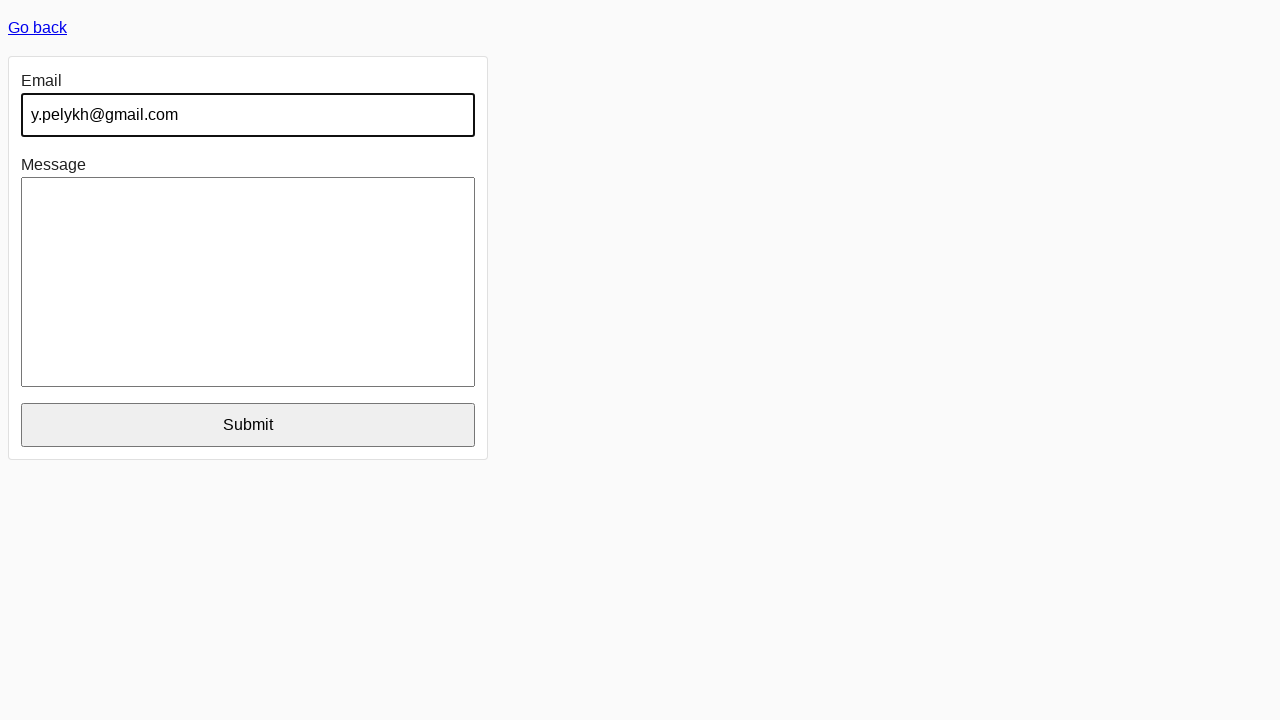

Filled message field with initial value 'Hi. Nice to meet you' on internal:label="Message"i
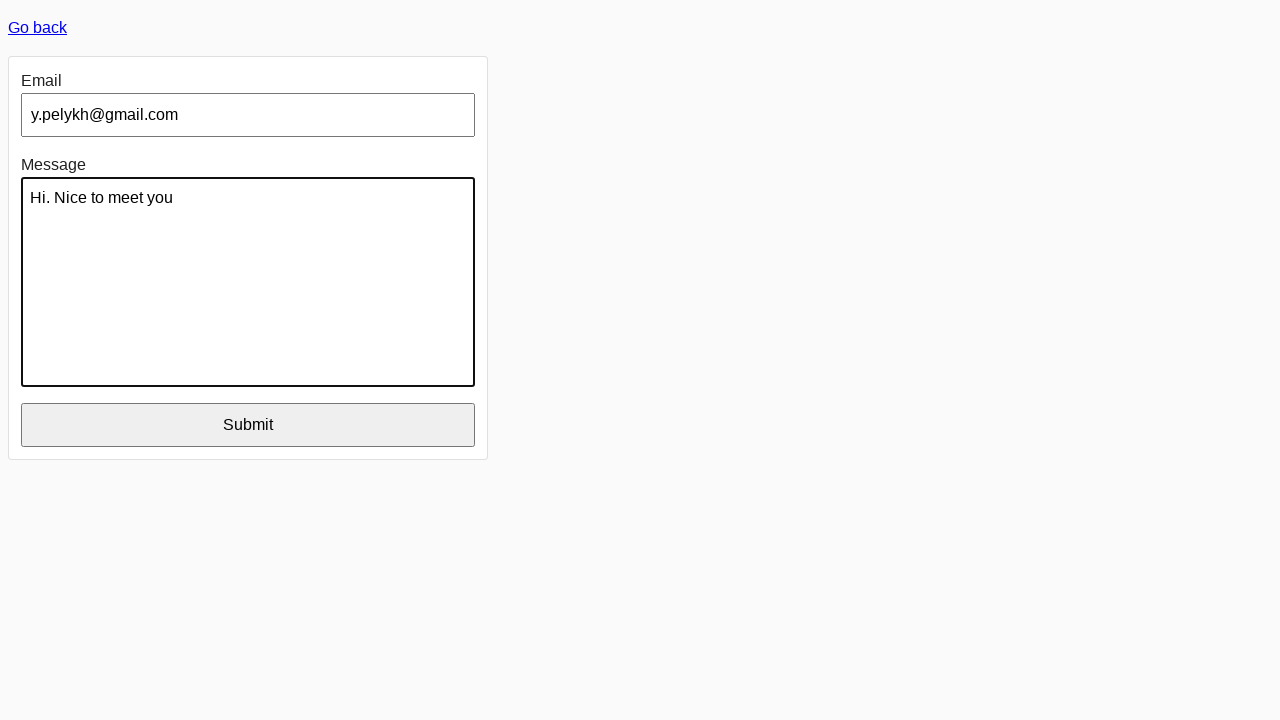

Filled email field with whitespace-padded value on internal:label="Email"i
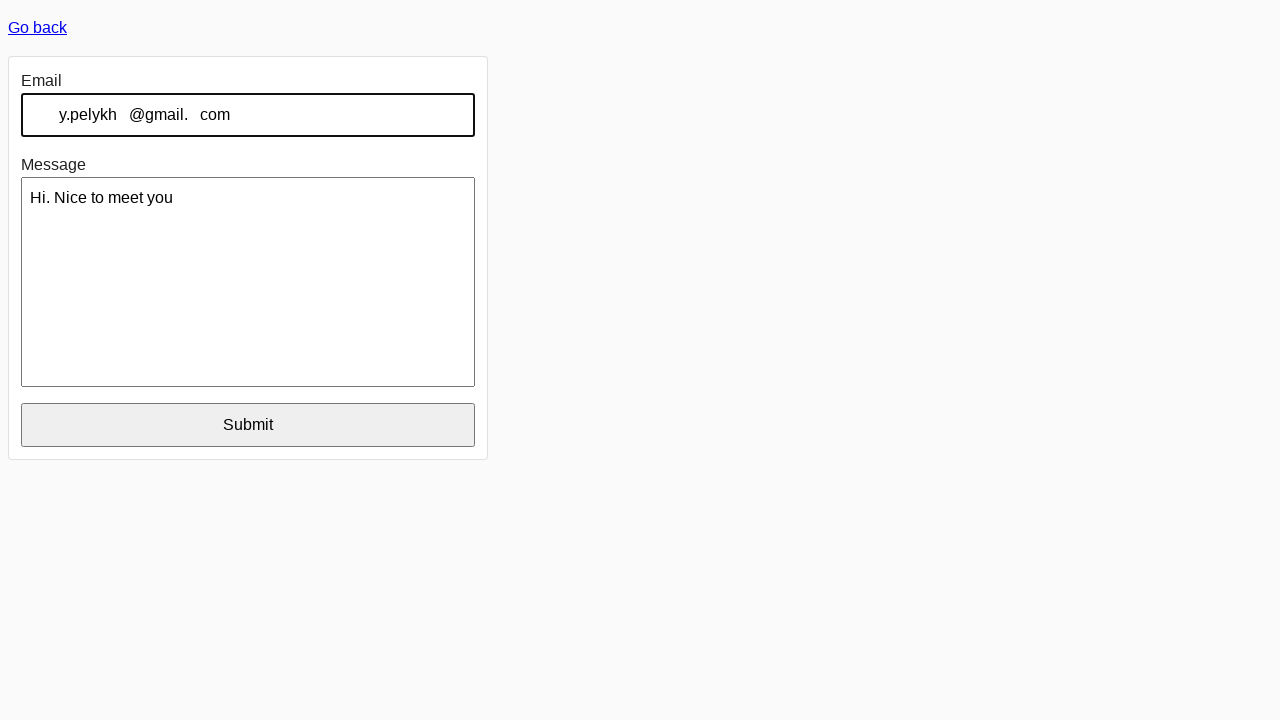

Filled message field with whitespace-padded value on internal:label="Message"i
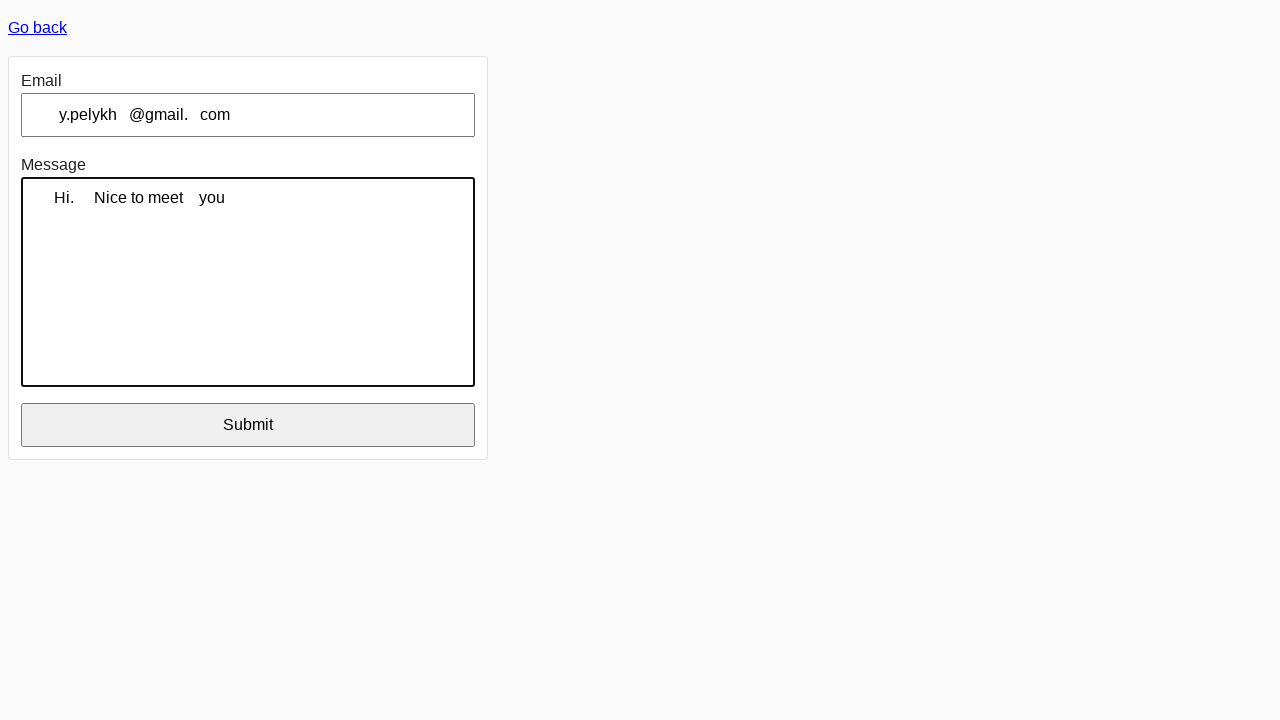

Verified that local storage contains trimmed email and message values
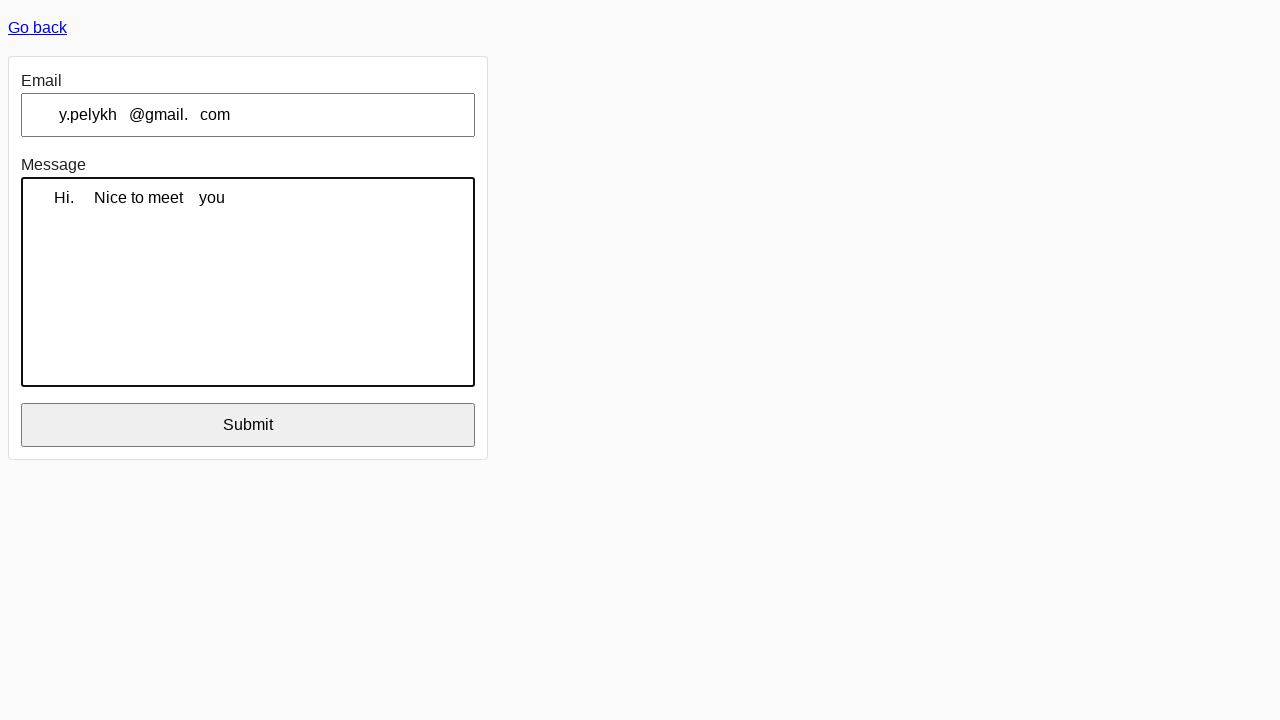

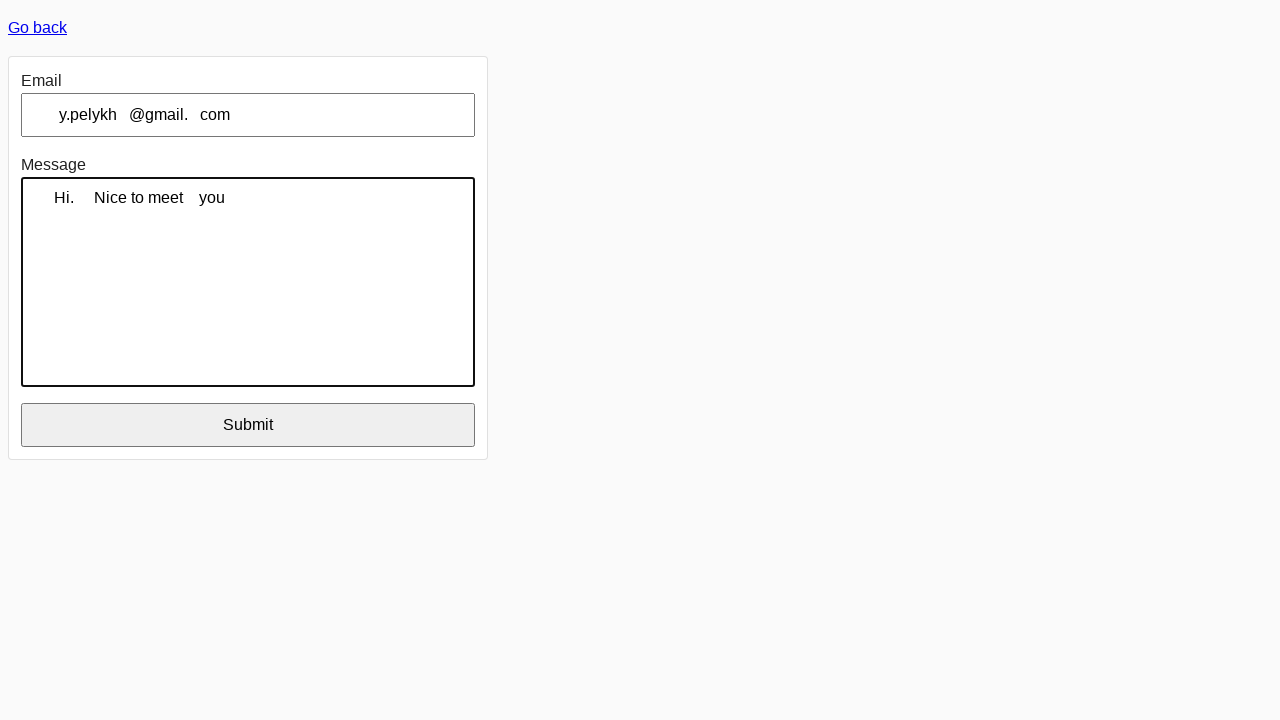